Opens the OTUS educational platform homepage to verify the page loads successfully

Starting URL: https://otus.ru/

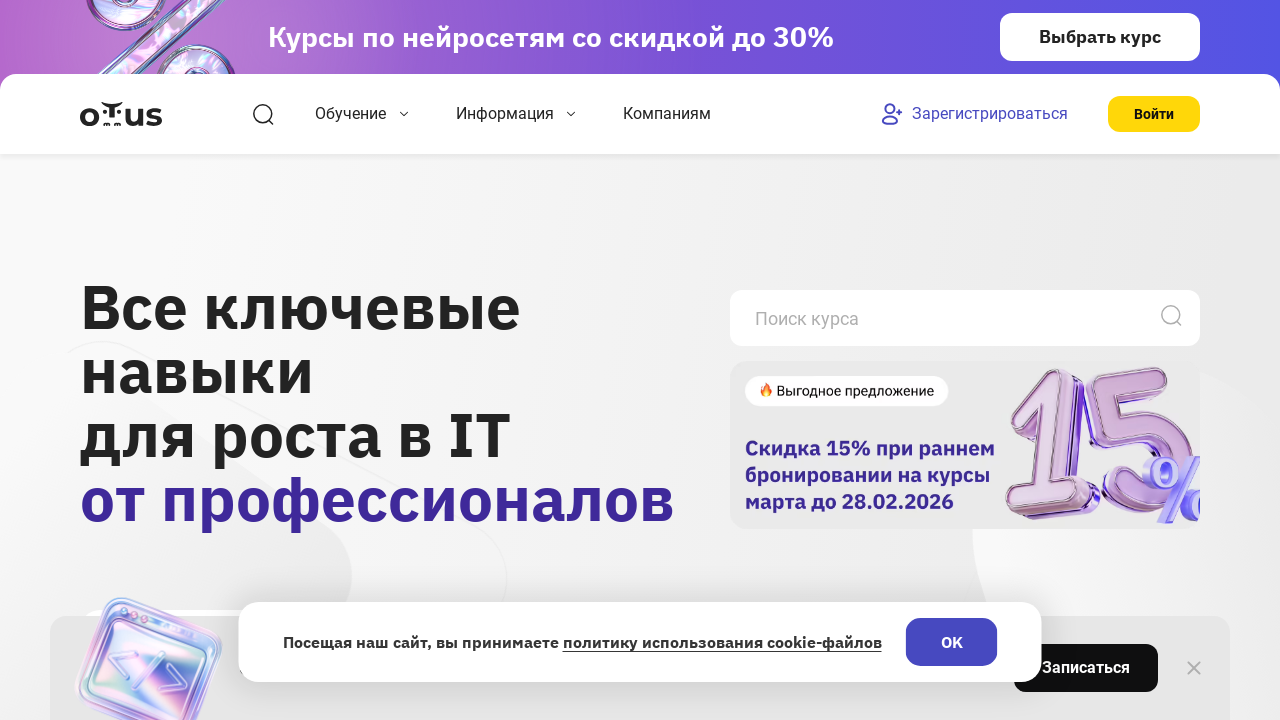

OTUS homepage loaded - DOM content fully rendered
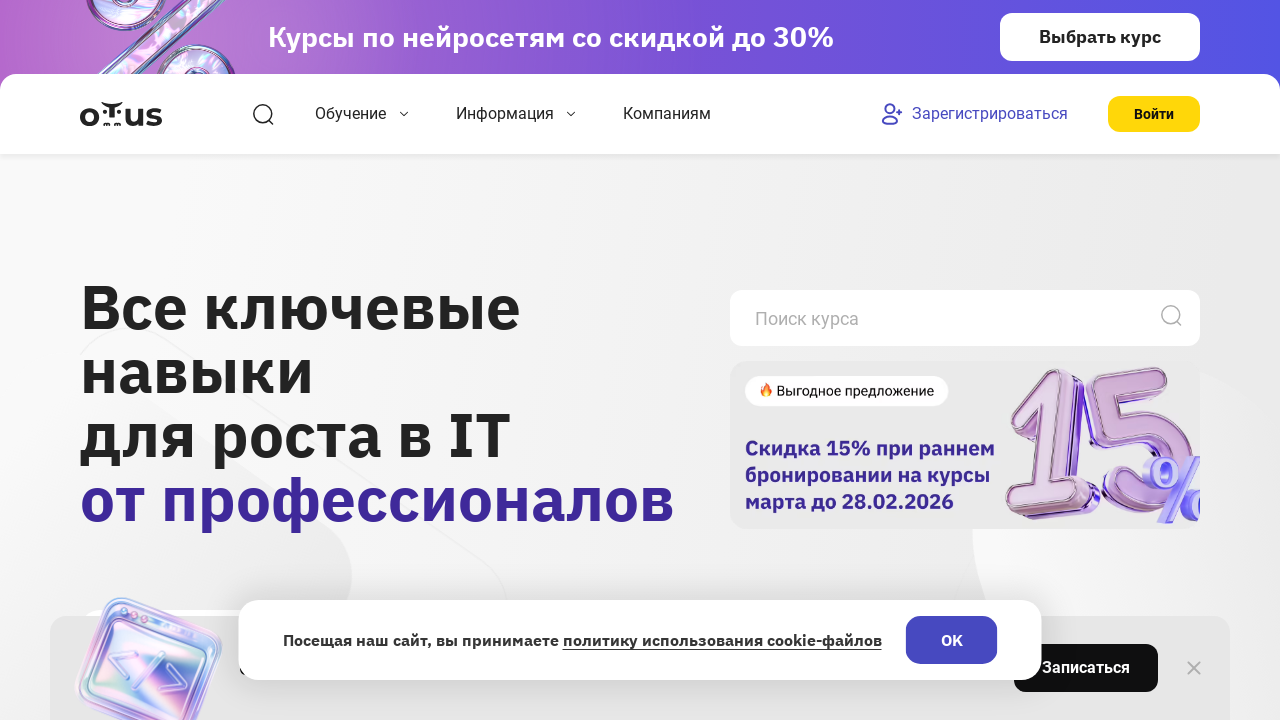

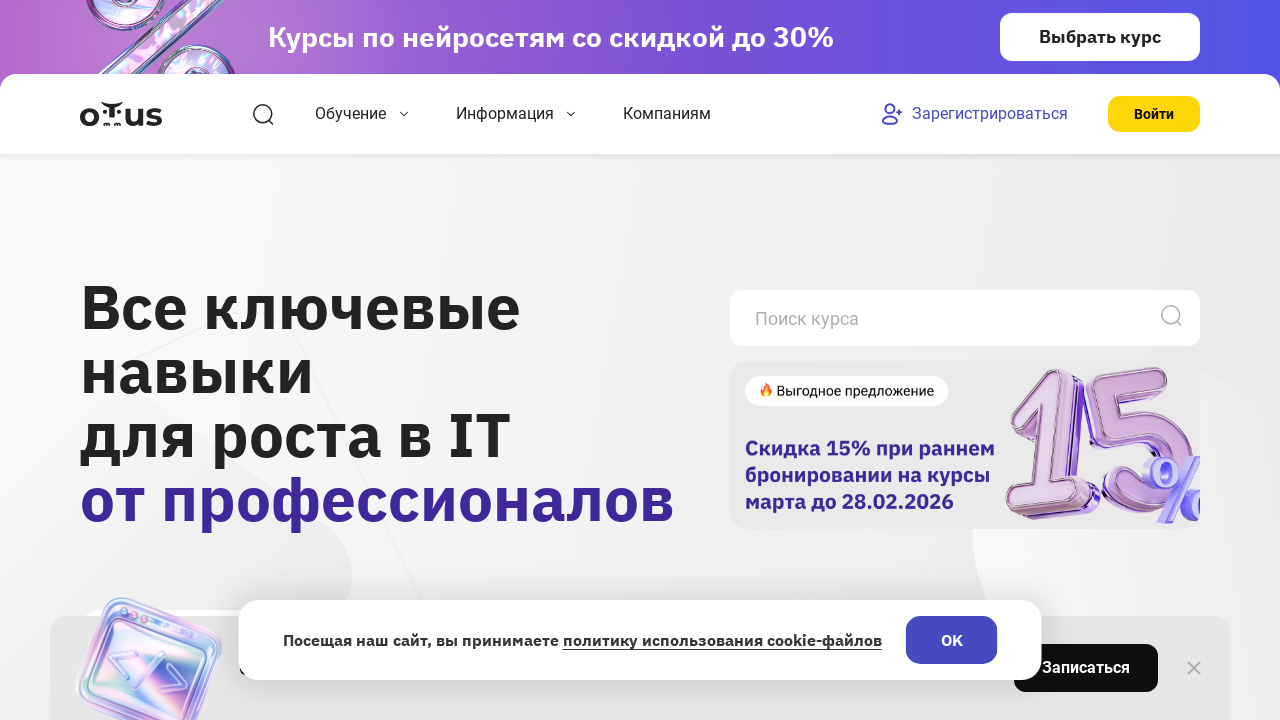